Tests navigation to iFood homepage and clicks the "Entrar" (Login) button to verify it redirects to the login page

Starting URL: https://www.ifood.com.br/

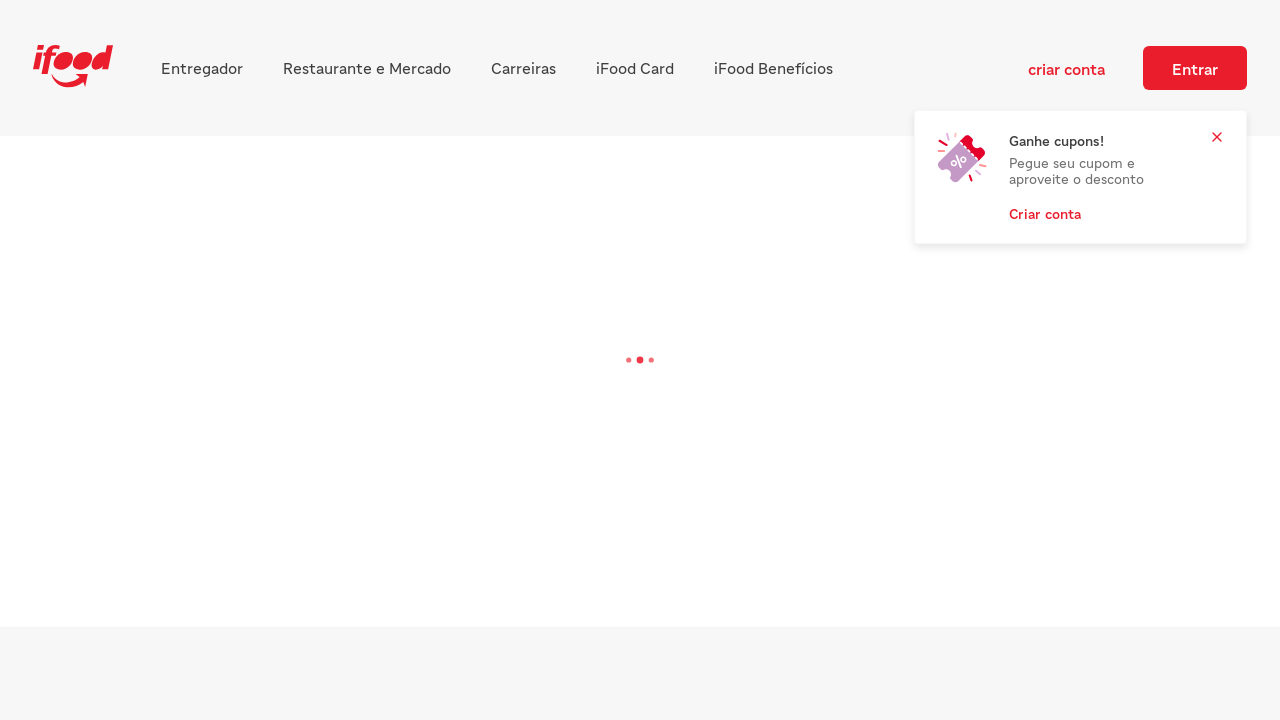

Clicked 'Entrar' (Login) button on iFood homepage at (1195, 68) on internal:role=button[name="Entrar"i]
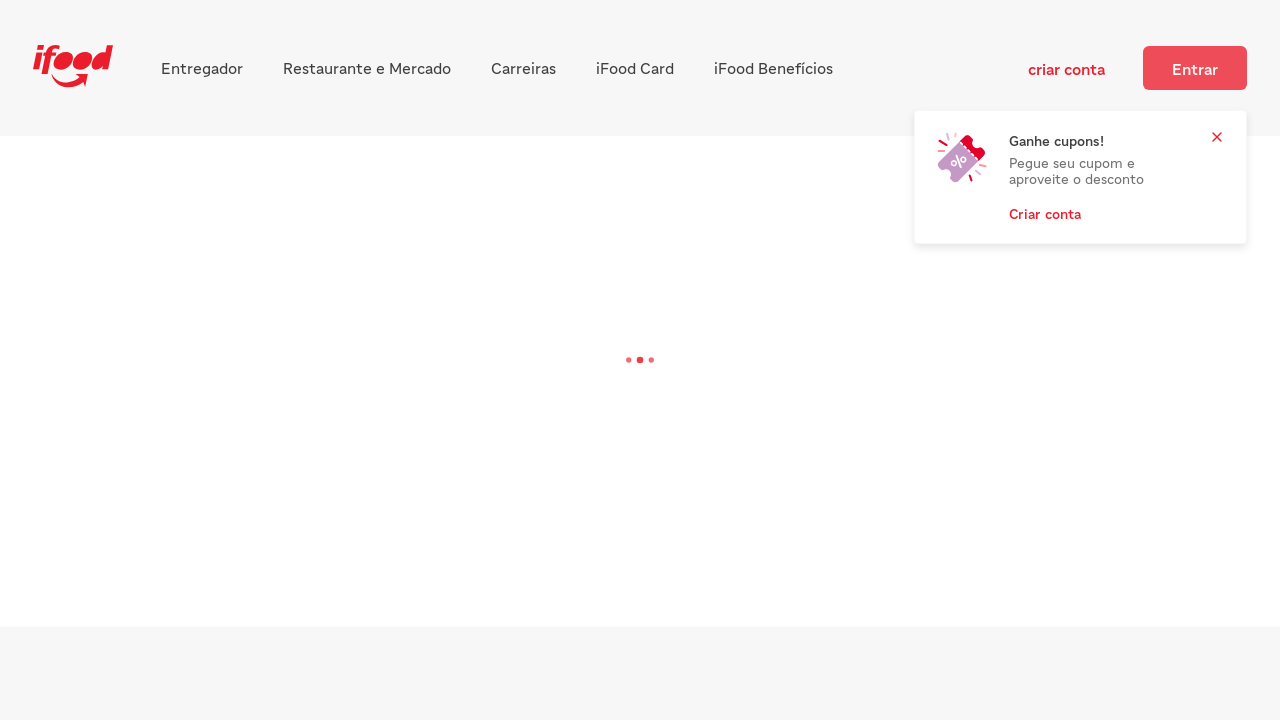

Verified navigation to login page (https://www.ifood.com.br/entrar)
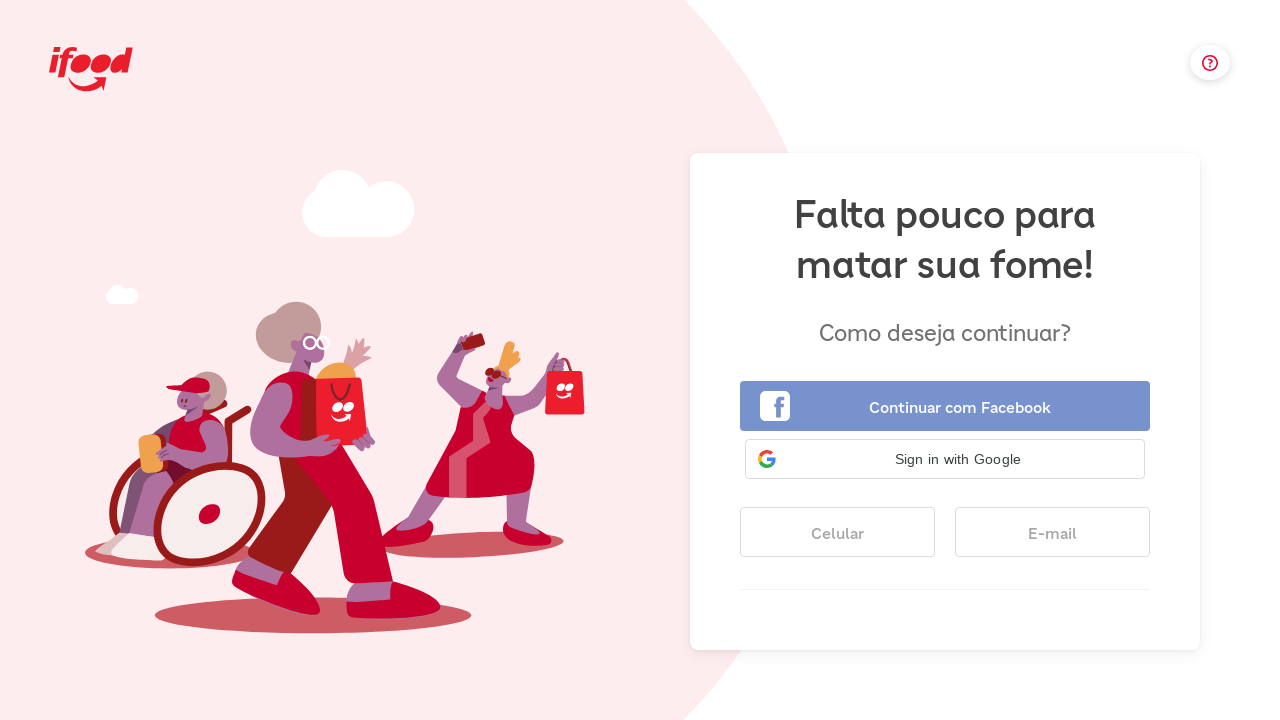

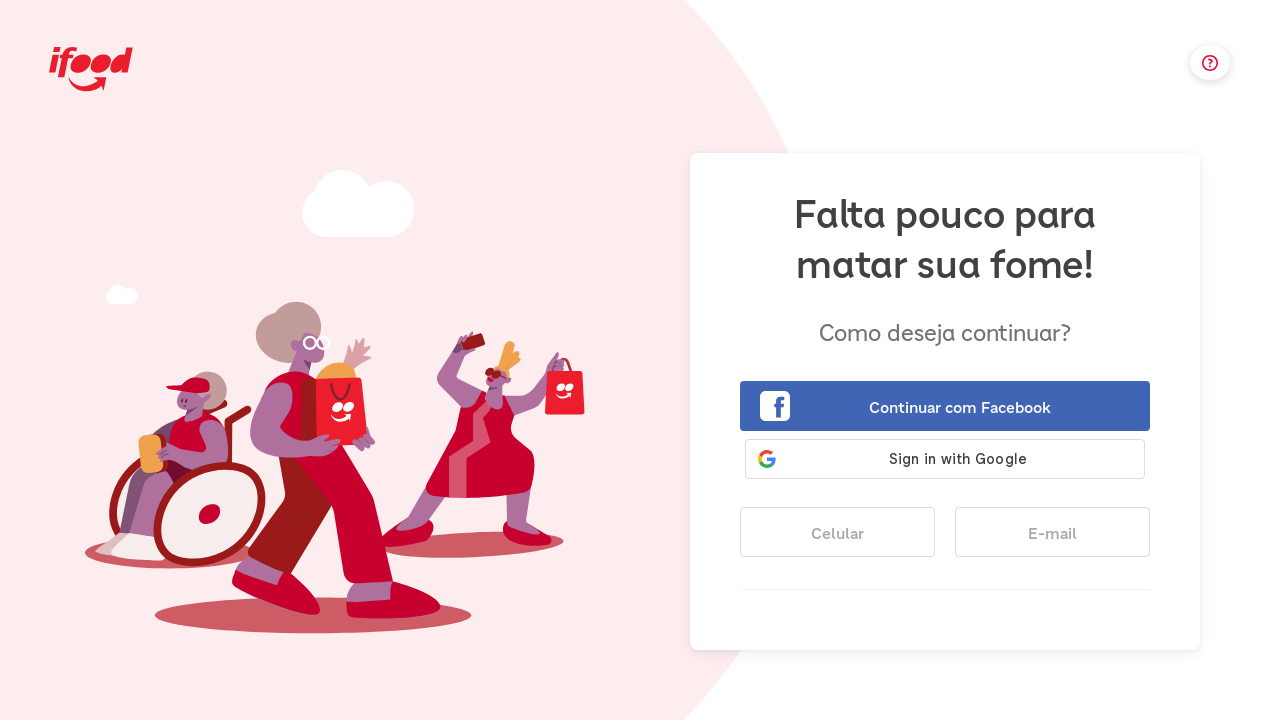